Tests the Playwright homepage by verifying the page title contains "Playwright", then clicking the "Get started" link and confirming navigation to the intro documentation page.

Starting URL: https://playwright.dev/

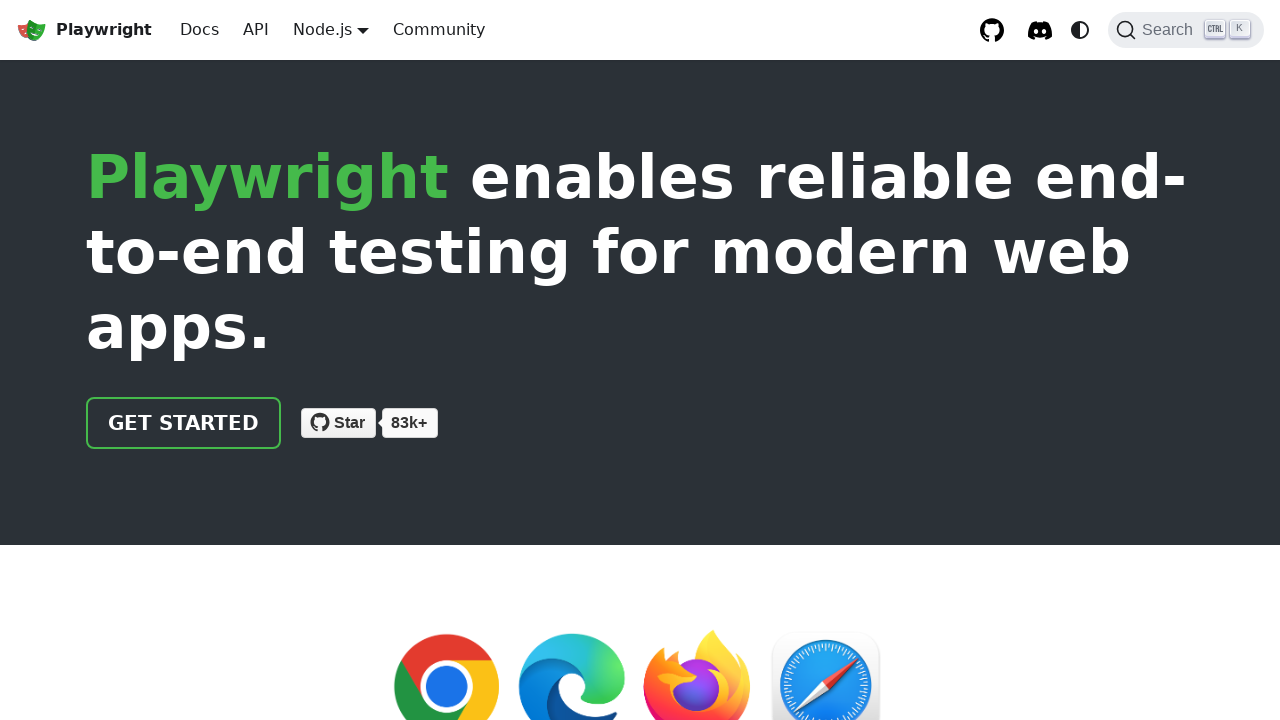

Verified page title contains 'Playwright'
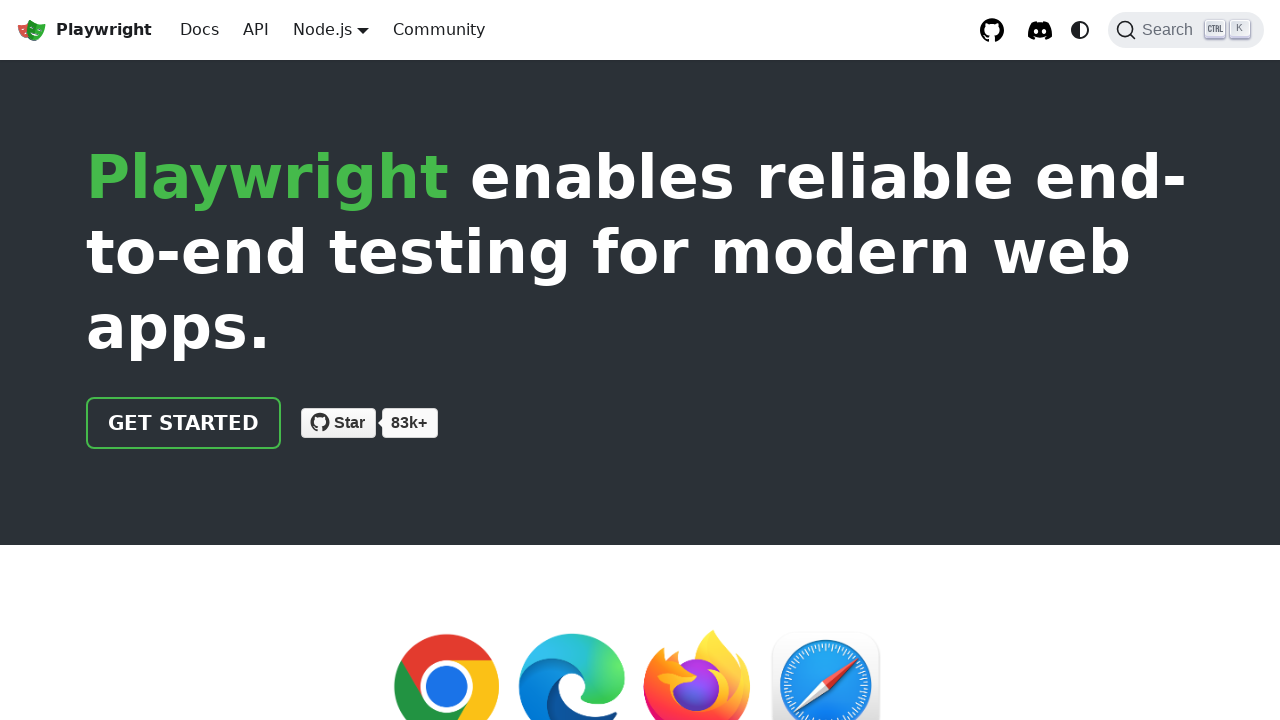

Located the 'Get started' link
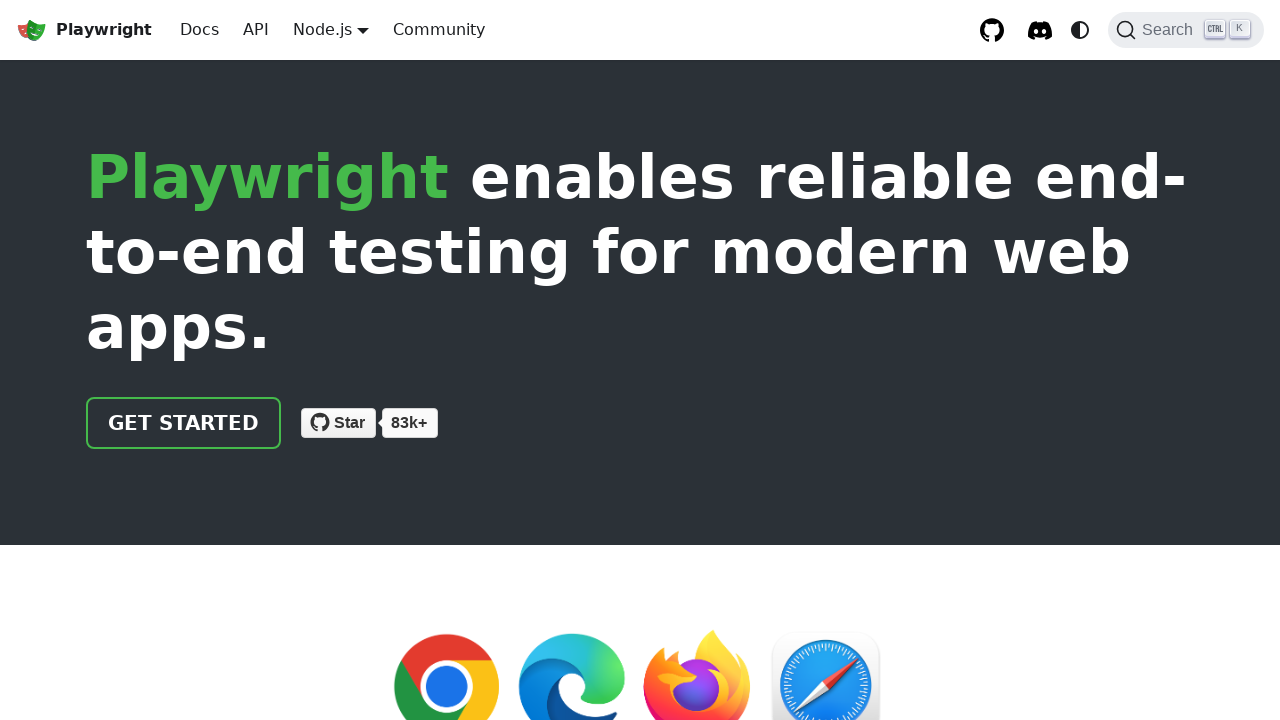

Verified 'Get started' link has href='/docs/intro'
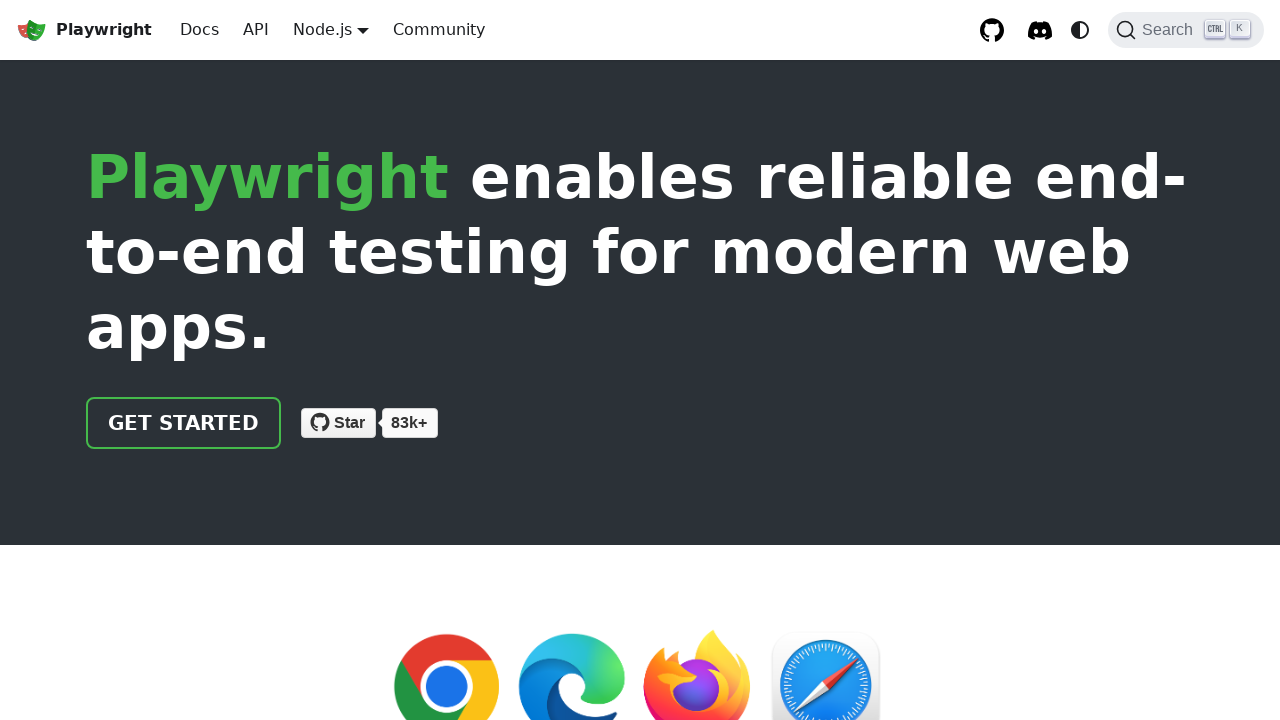

Clicked the 'Get started' link at (184, 423) on internal:role=link[name="Get started"i]
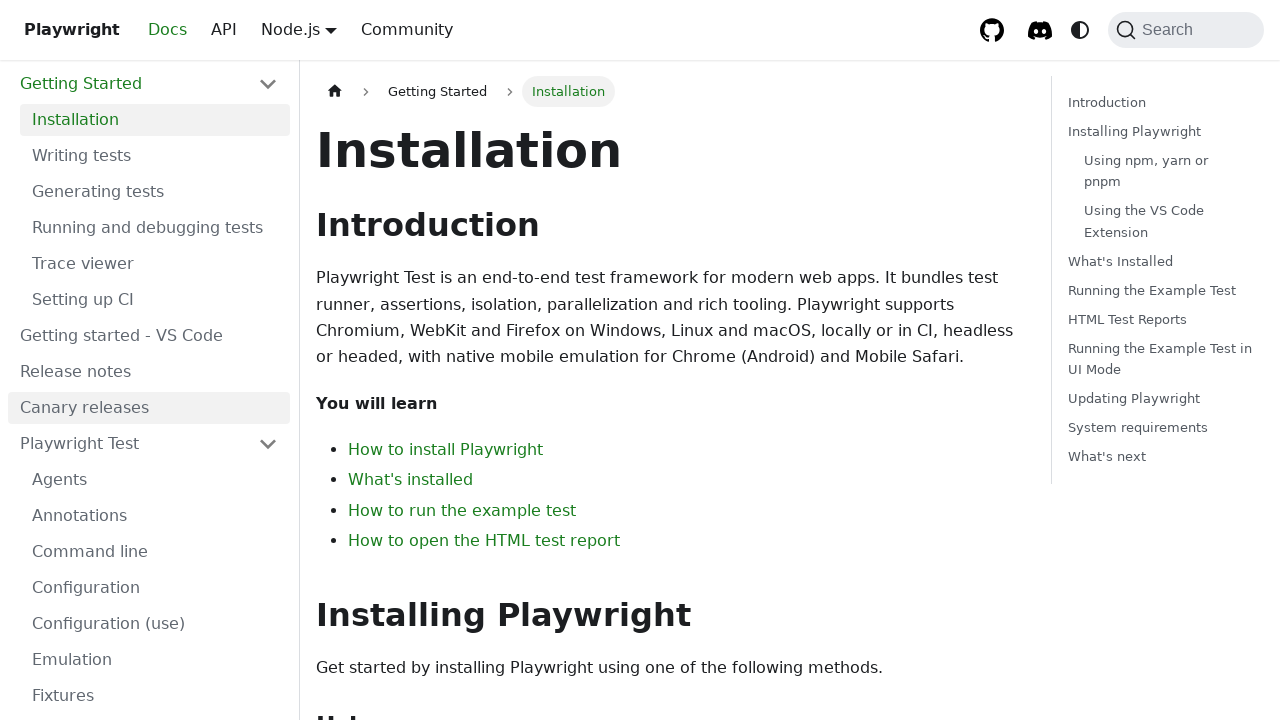

Verified navigation to intro documentation page
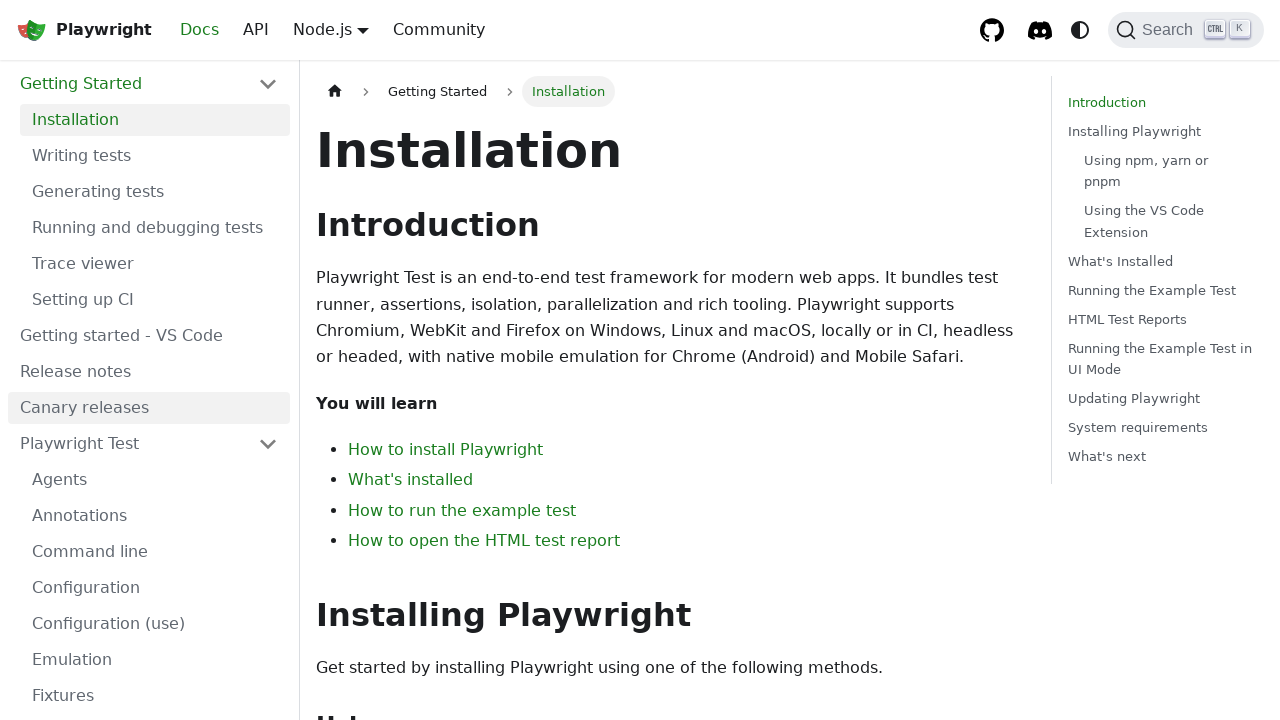

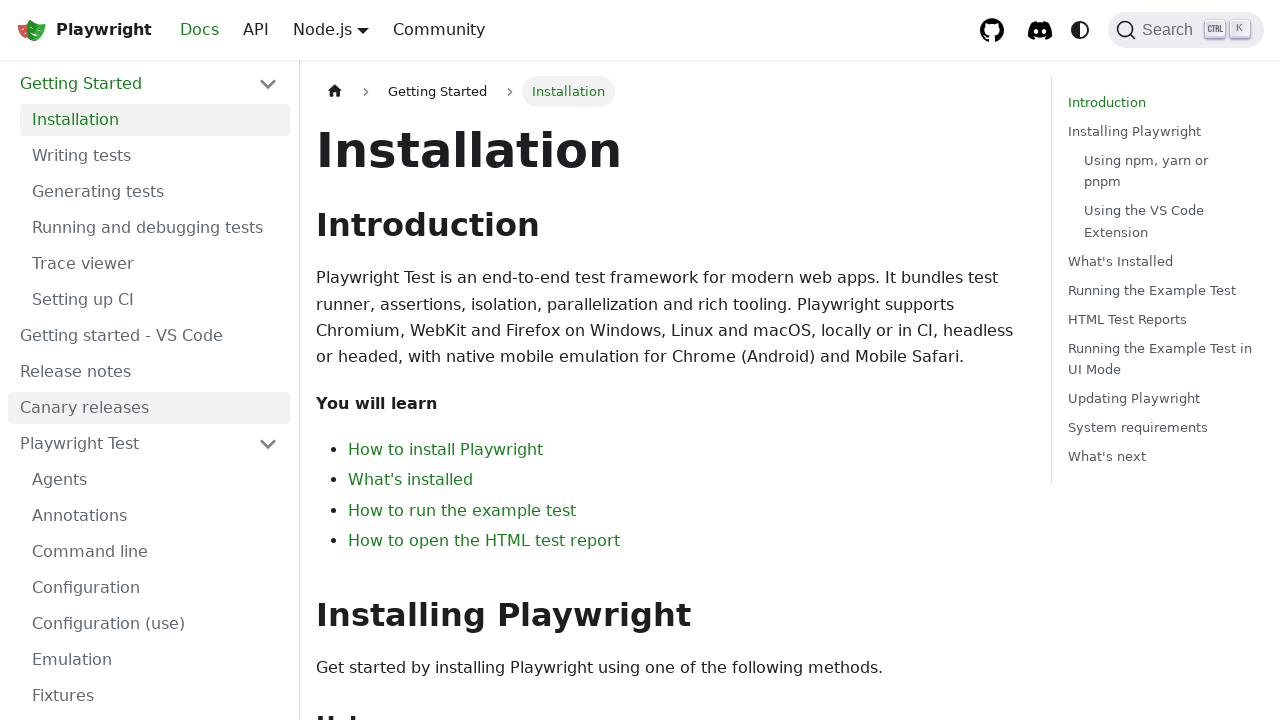